Tests nested frame navigation by clicking on Nested Frames link and switching to inner frames to access content

Starting URL: https://the-internet.herokuapp.com/

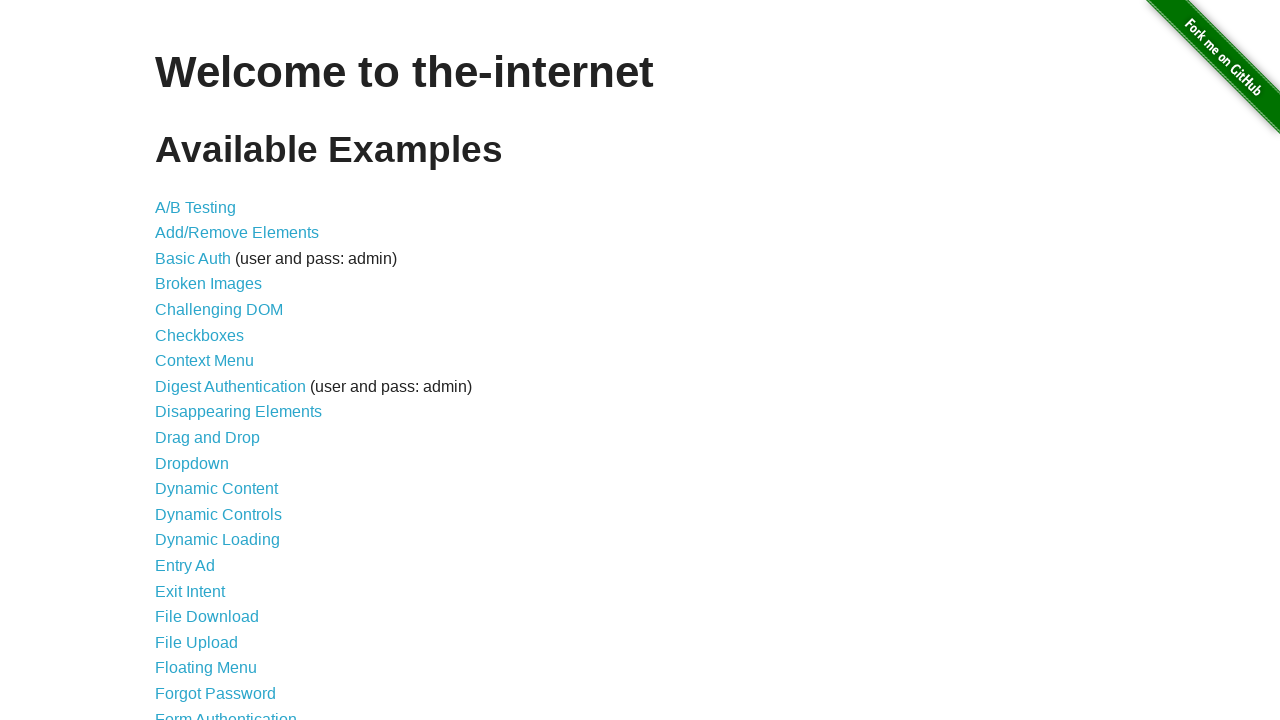

Clicked on Nested Frames link at (210, 395) on text=Nested Frames
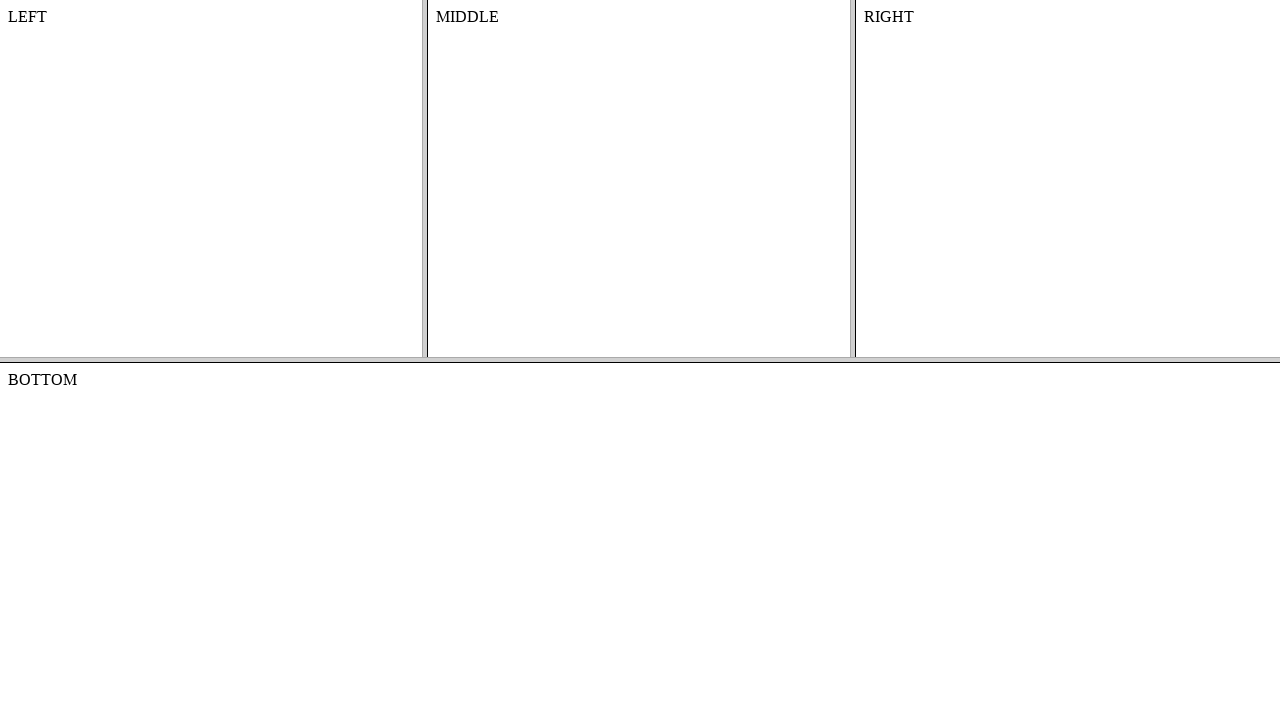

Waited 500ms for frames to load
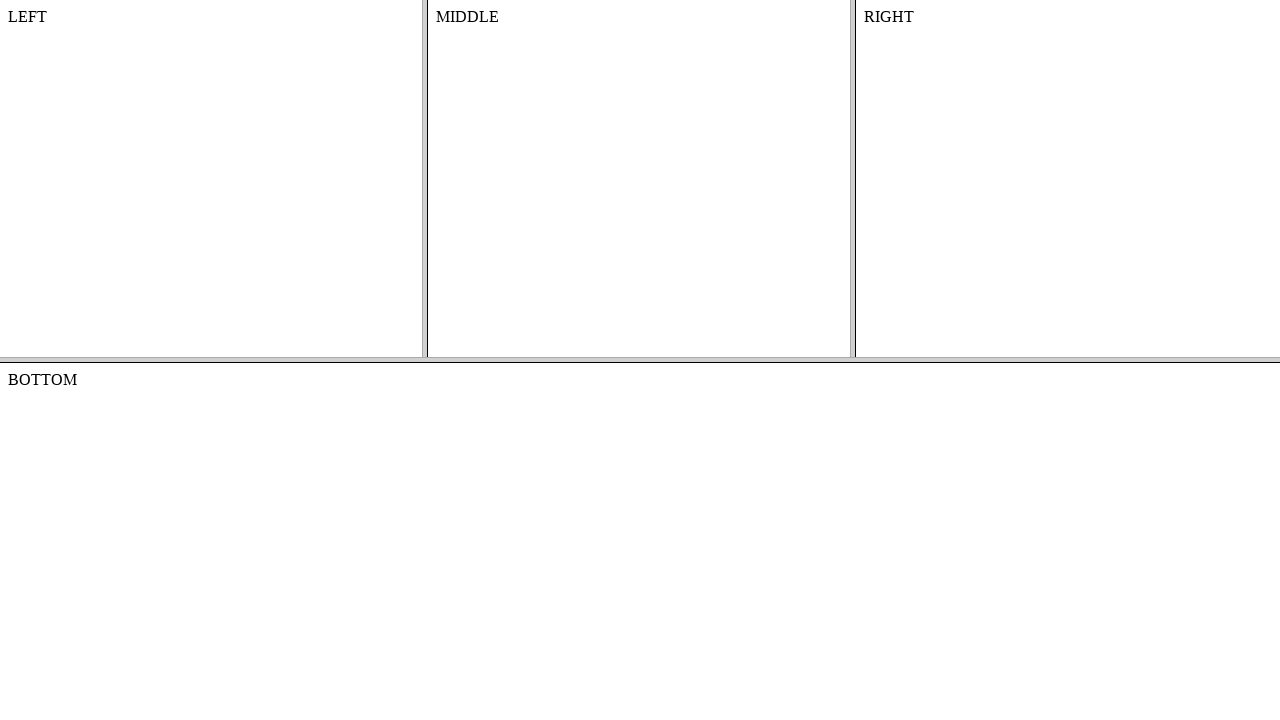

Switched to top frame
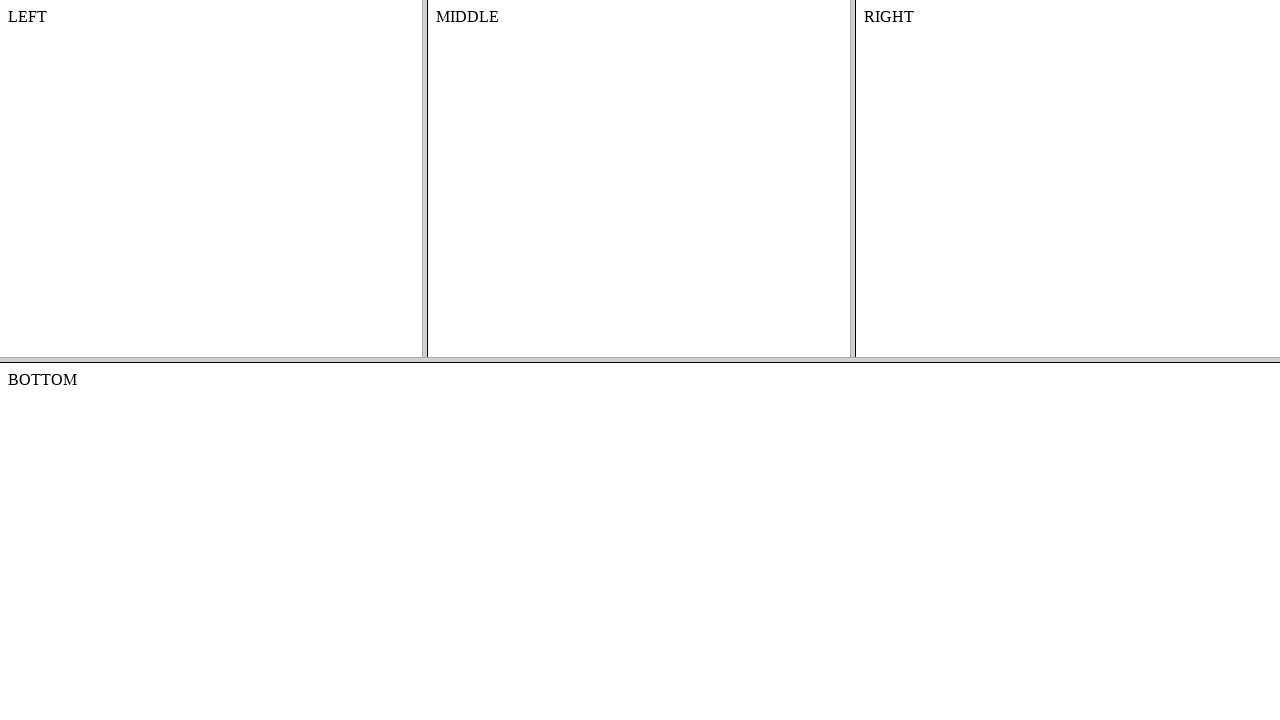

Switched to middle frame (index 1)
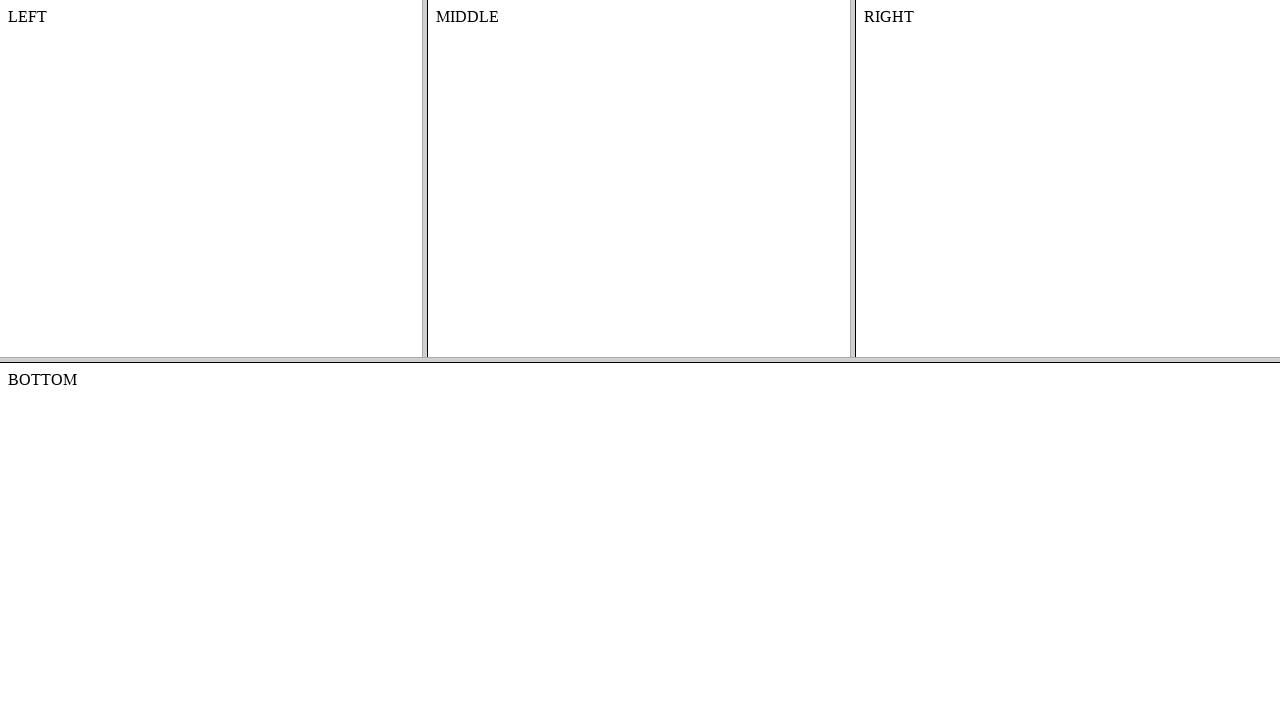

Retrieved text content from middle frame: 'MIDDLE'
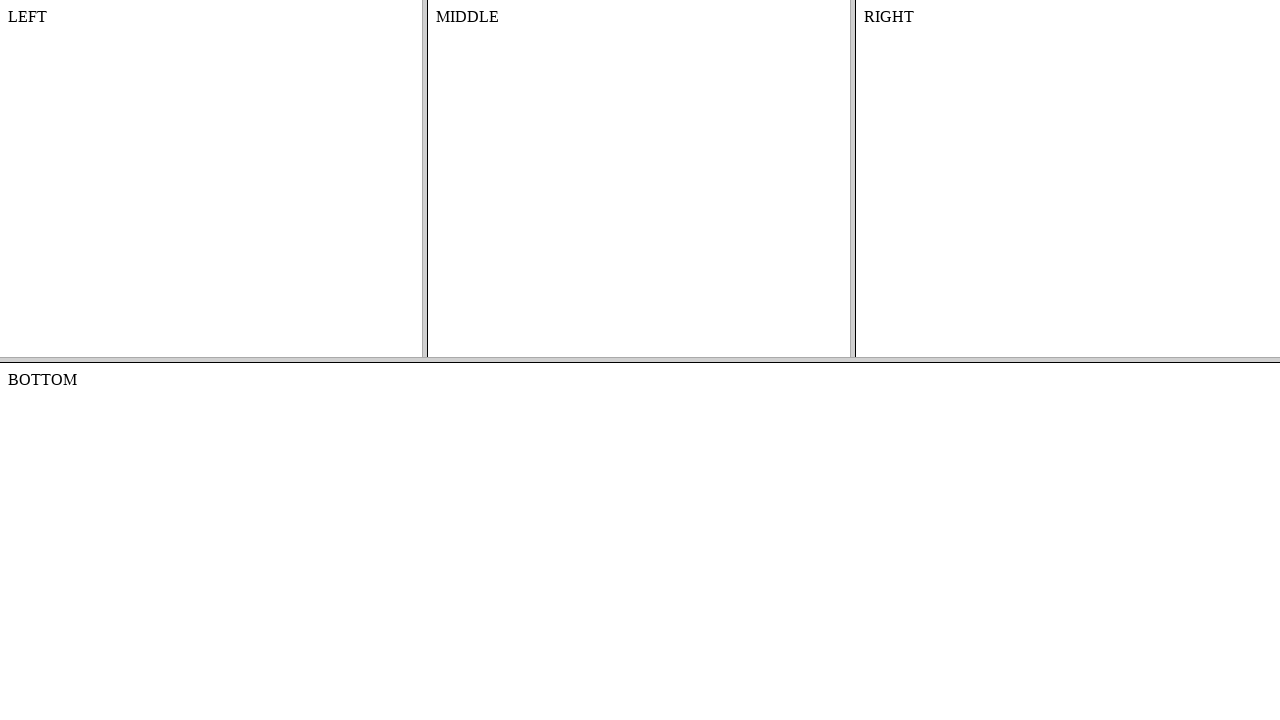

Printed content text to console
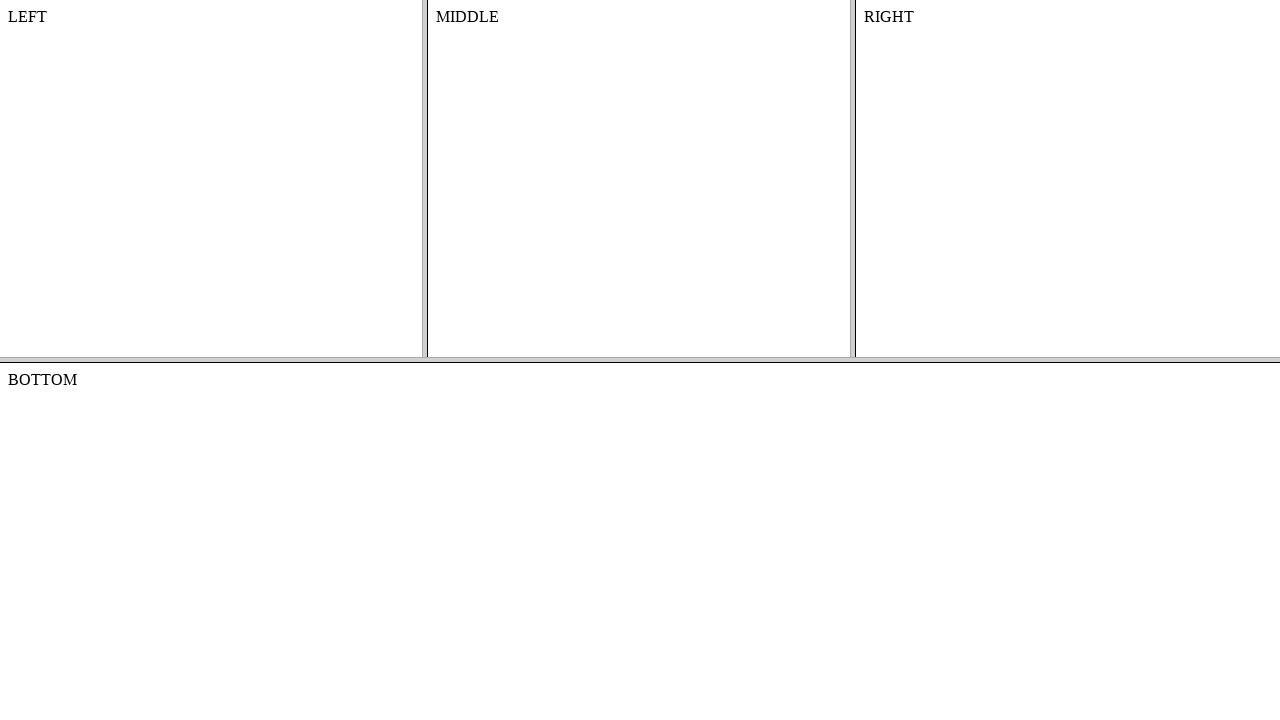

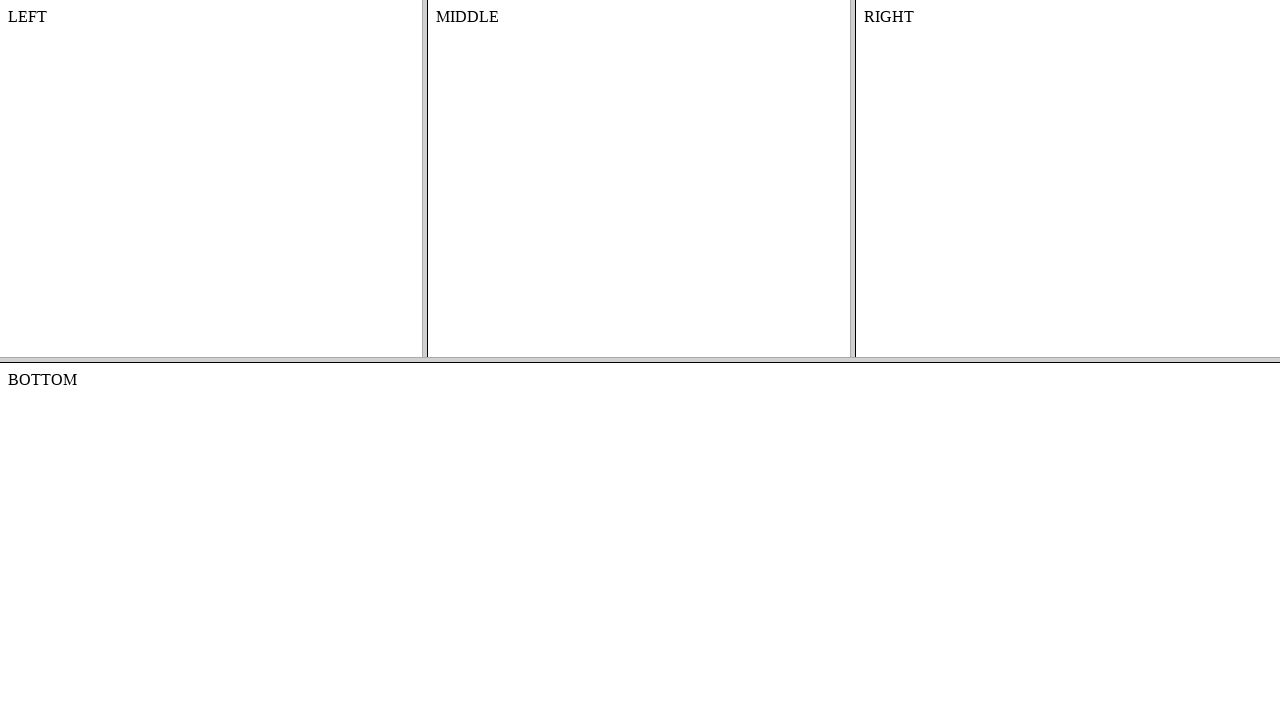